Tests mouse hover functionality by hovering over a "Mouse Hover" element to reveal a dropdown menu, then clicking the "Reload" link option

Starting URL: https://rahulshettyacademy.com/AutomationPractice

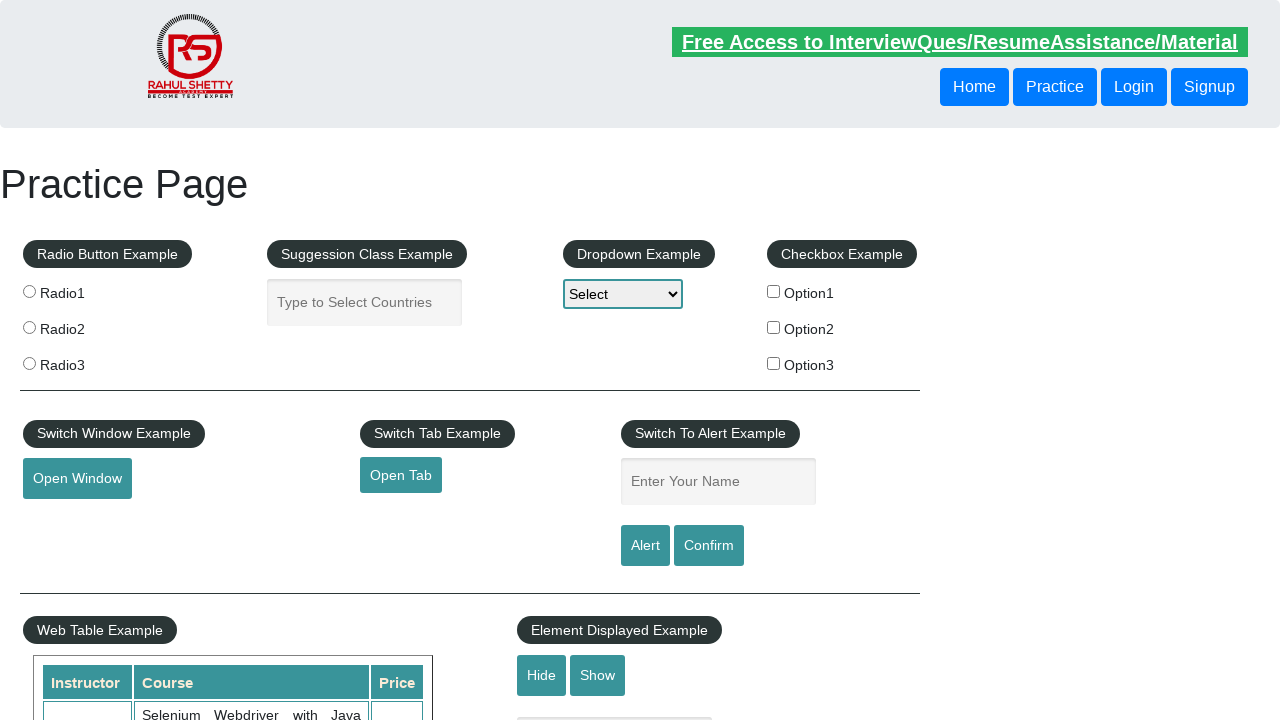

Hovered over 'Mouse Hover' element to reveal dropdown menu at (83, 361) on #mousehover
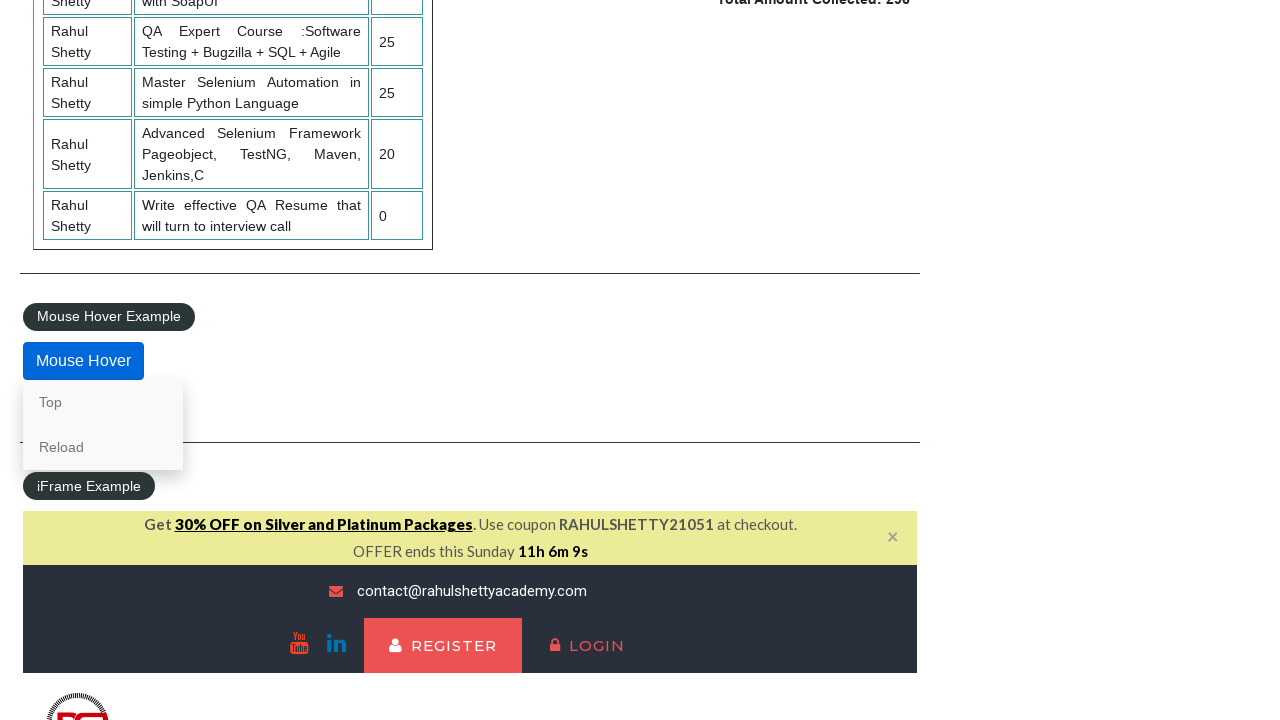

Clicked 'Reload' link from the dropdown menu at (103, 447) on a:text('Reload')
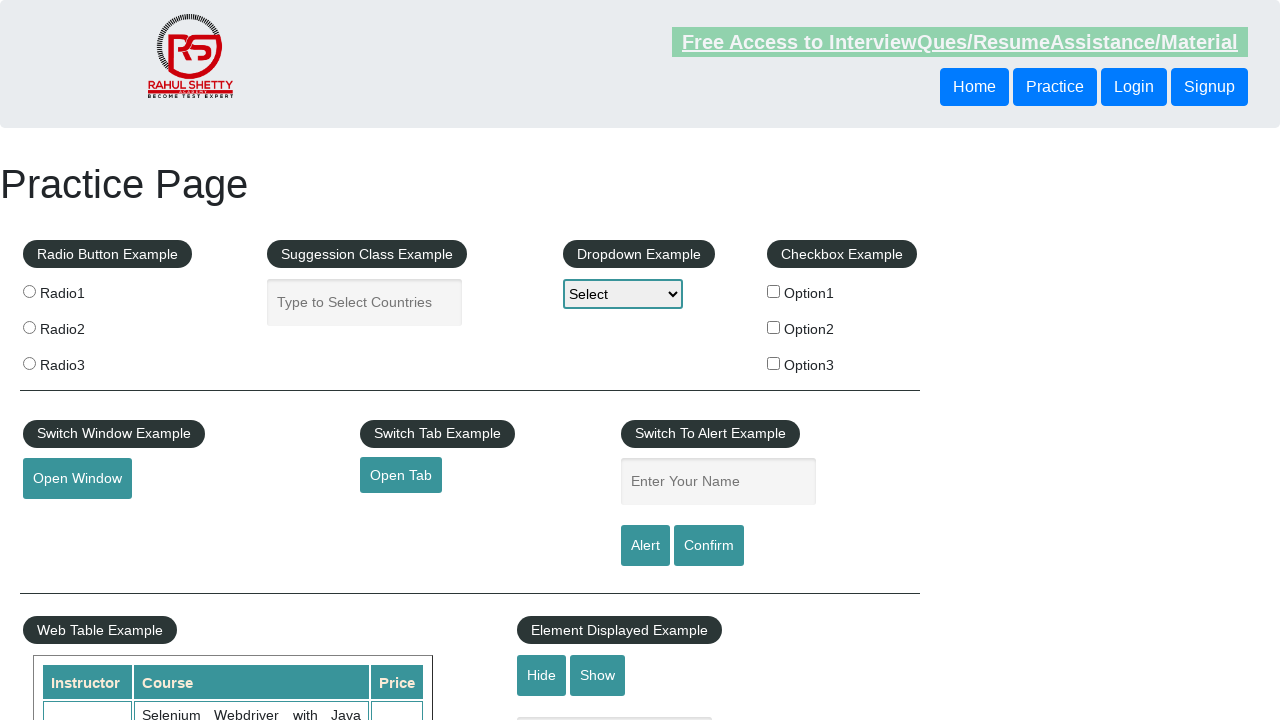

Page reloaded successfully
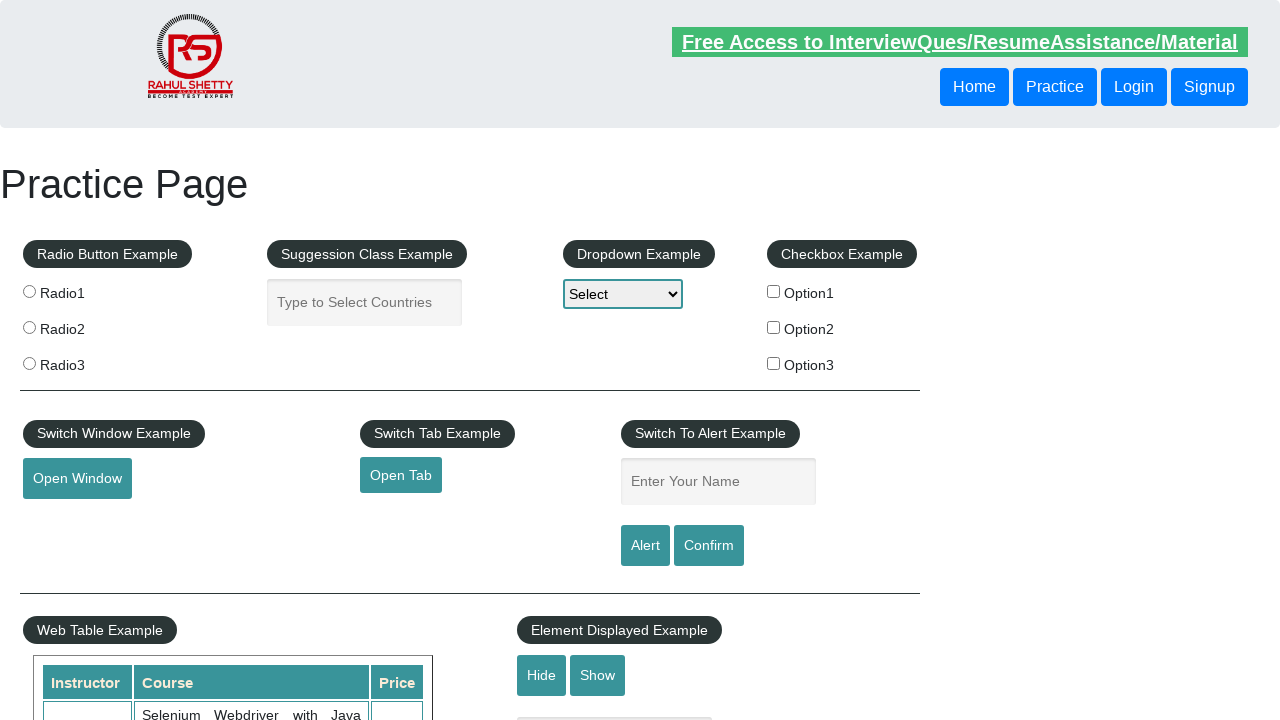

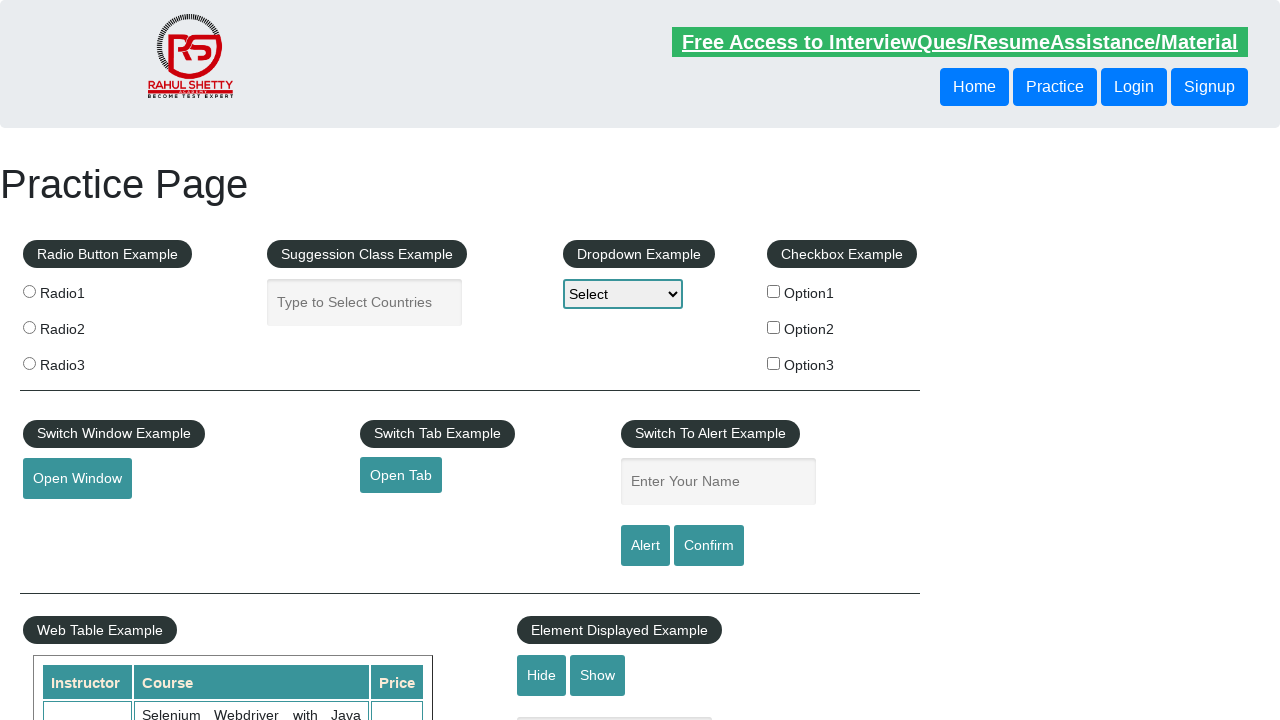